Tests the second checkbox by clicking it and ensuring it becomes unchecked

Starting URL: https://the-internet.herokuapp.com/checkboxes

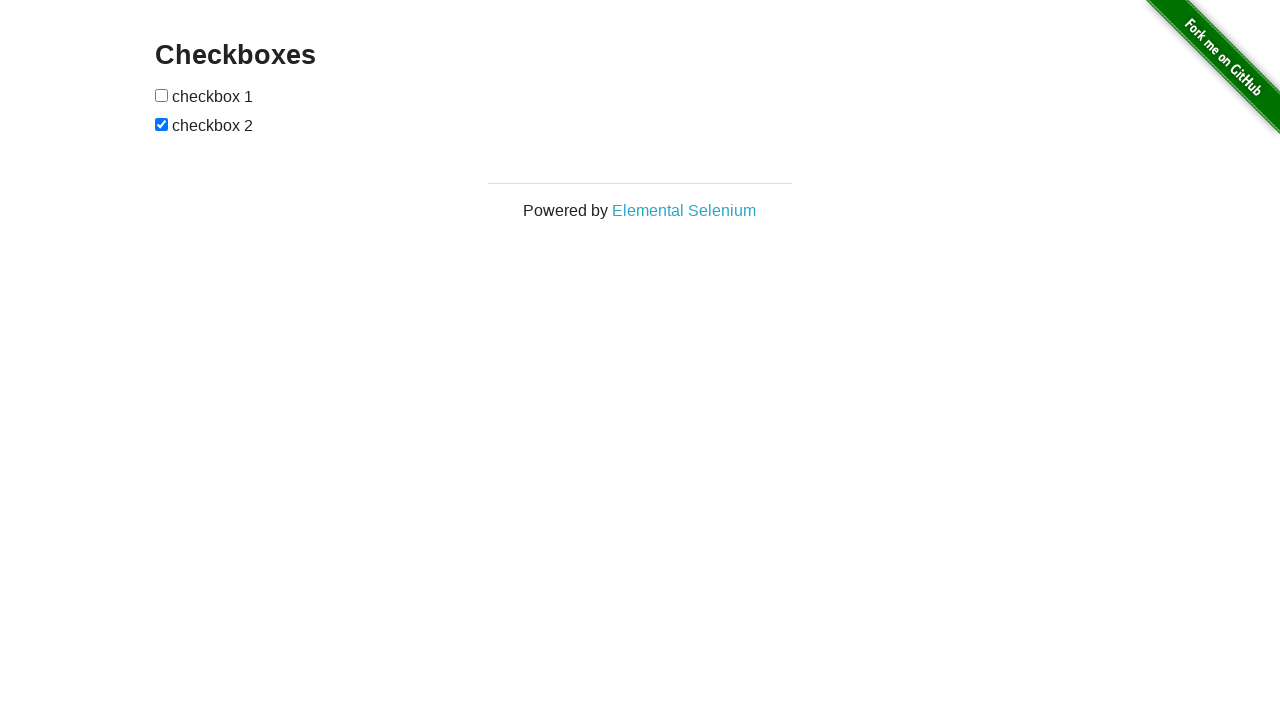

Navigated to checkboxes page
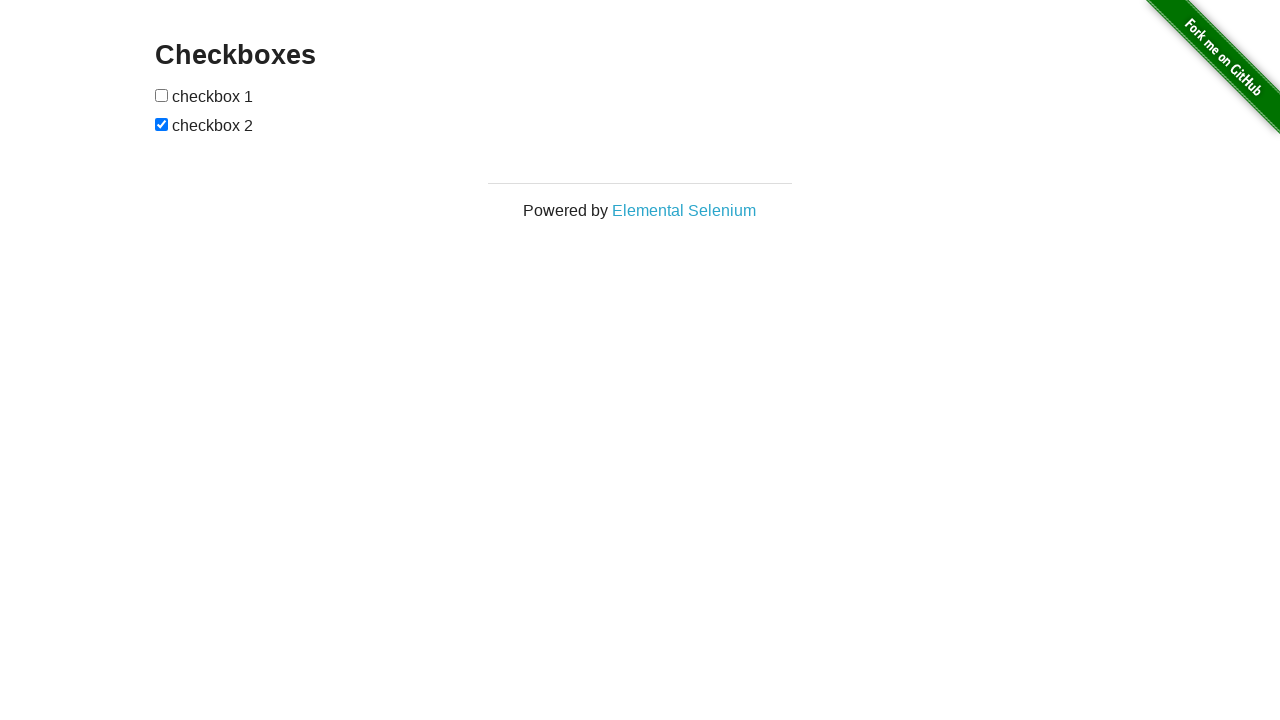

Located the second checkbox
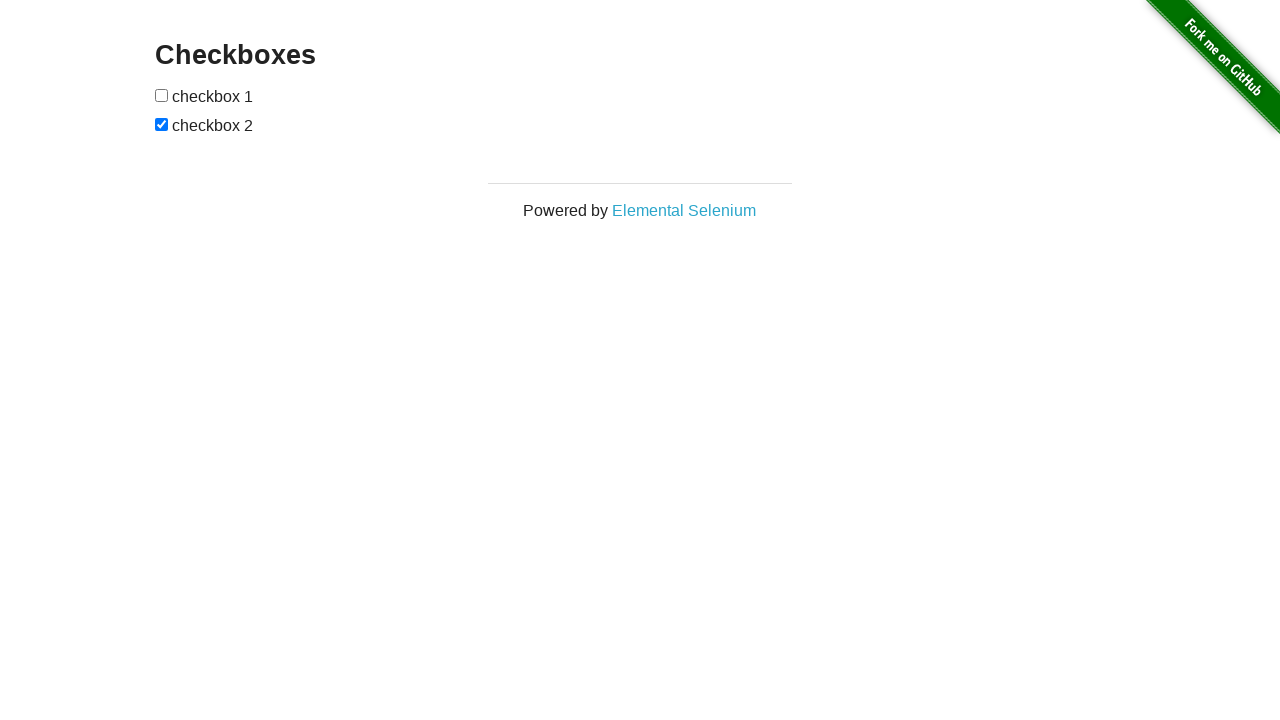

Clicked the second checkbox at (162, 124) on input[type='checkbox'] >> nth=1
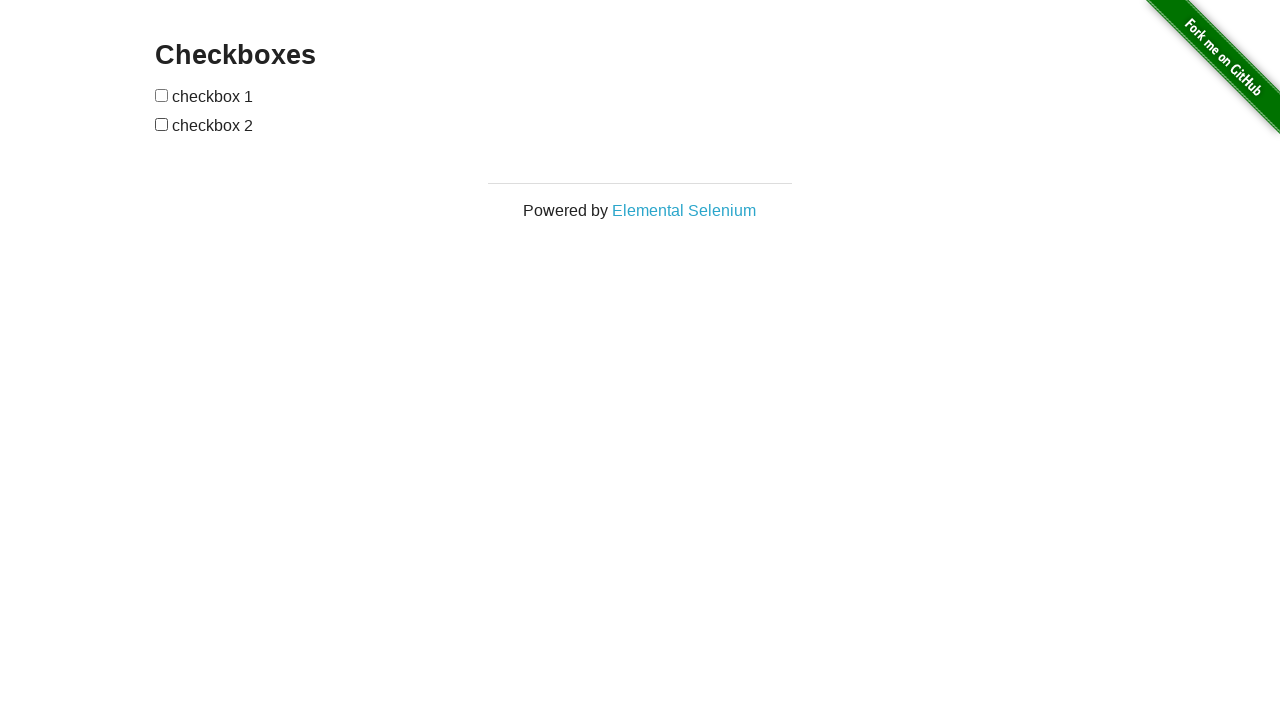

Verified second checkbox is unchecked
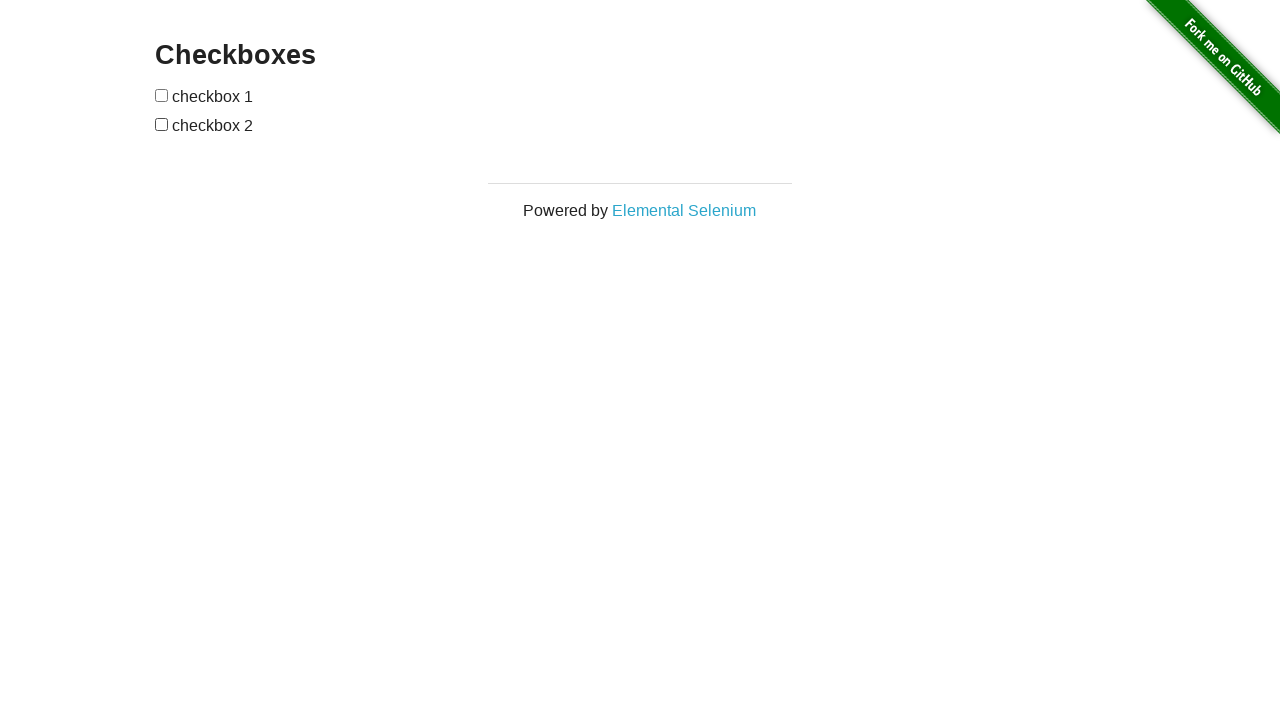

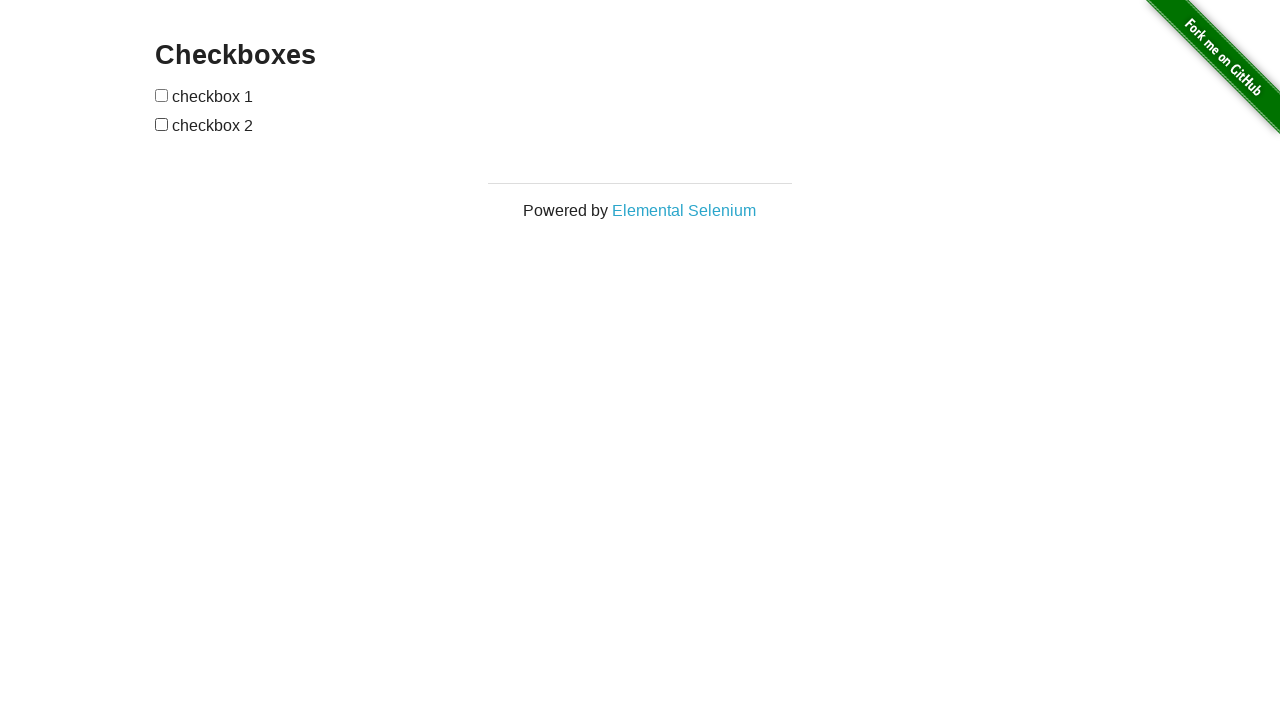